Tests scrolling functionality by navigating to Selenium's website and scrolling down to the "News" section heading.

Starting URL: https://www.selenium.dev/

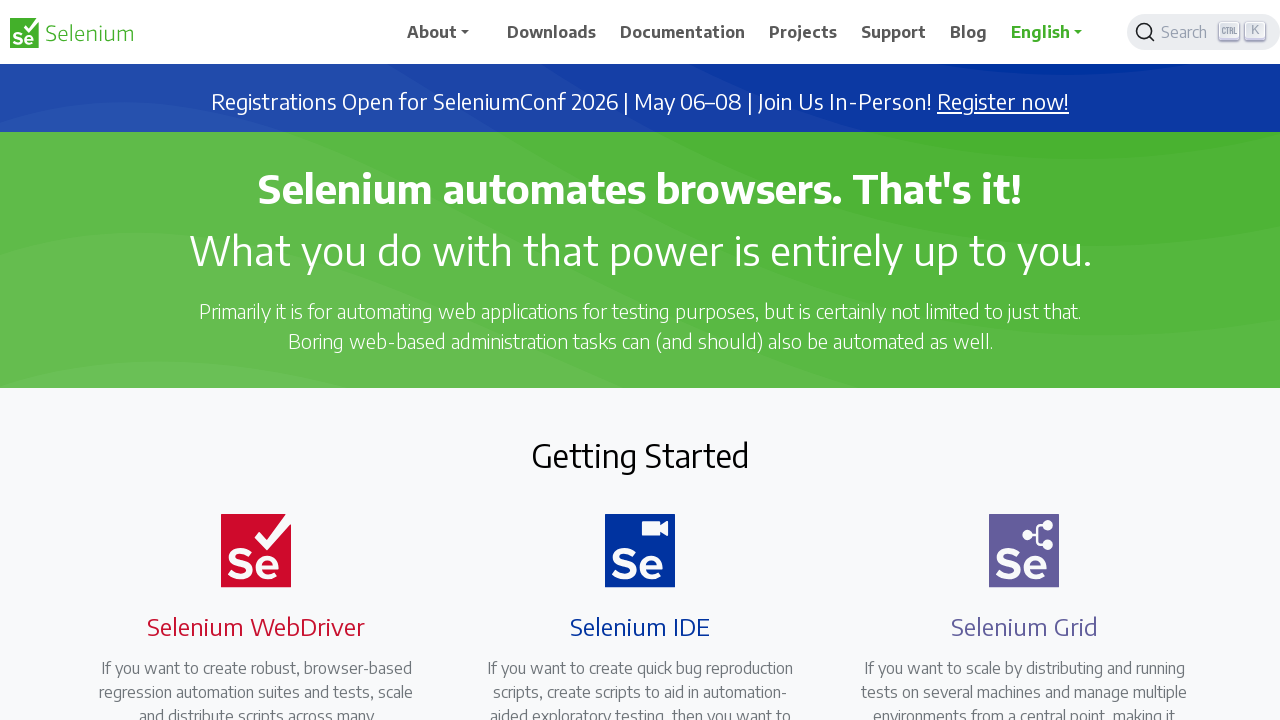

Navigated to Selenium website homepage
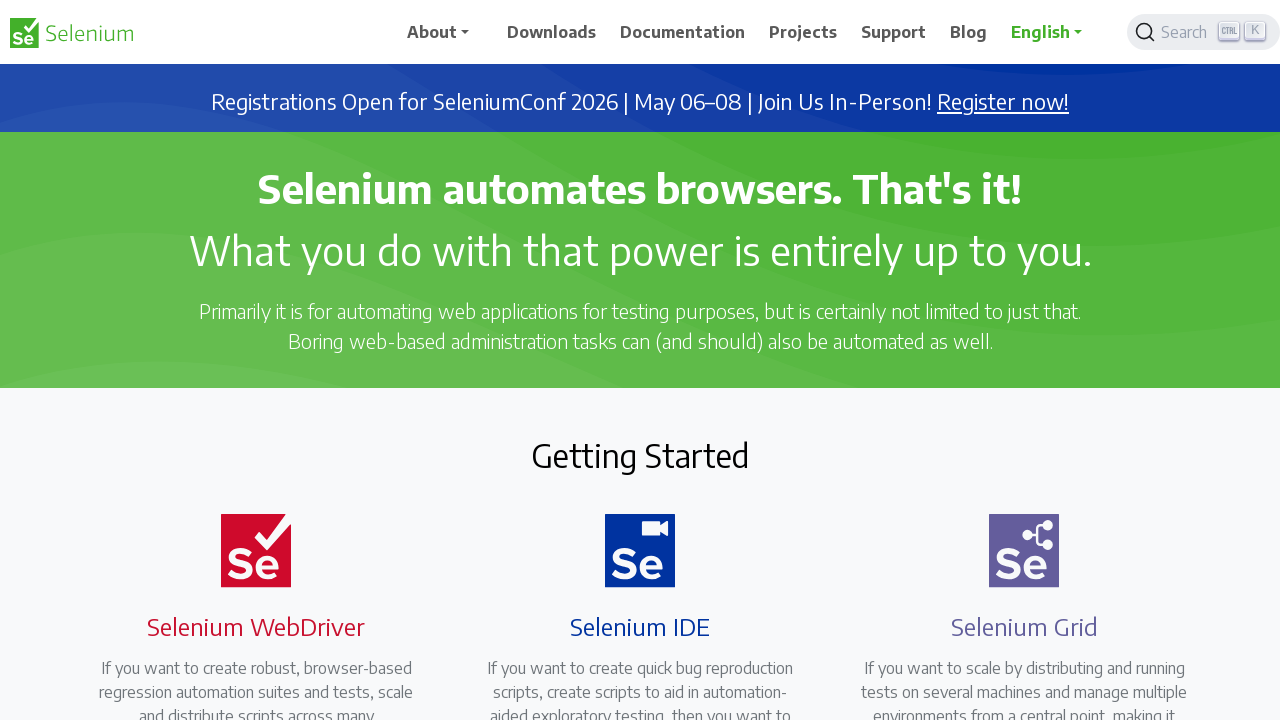

Located News section heading element
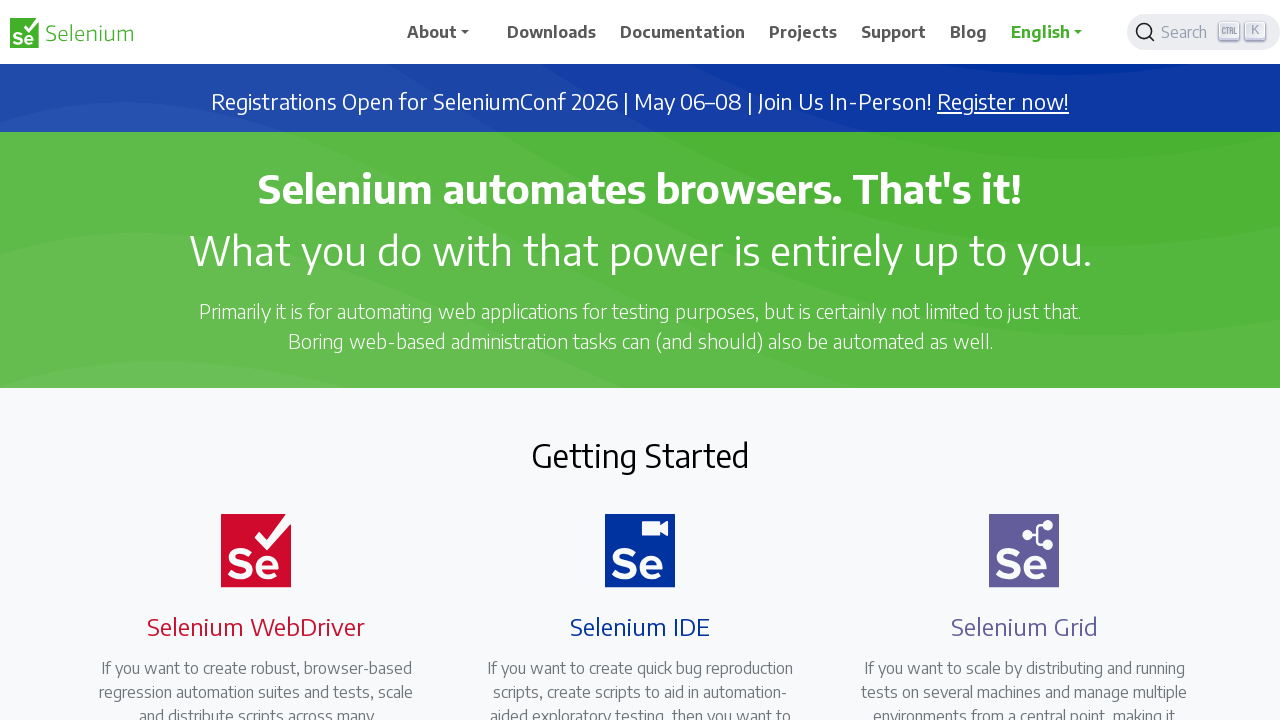

Scrolled page to bring News heading into view
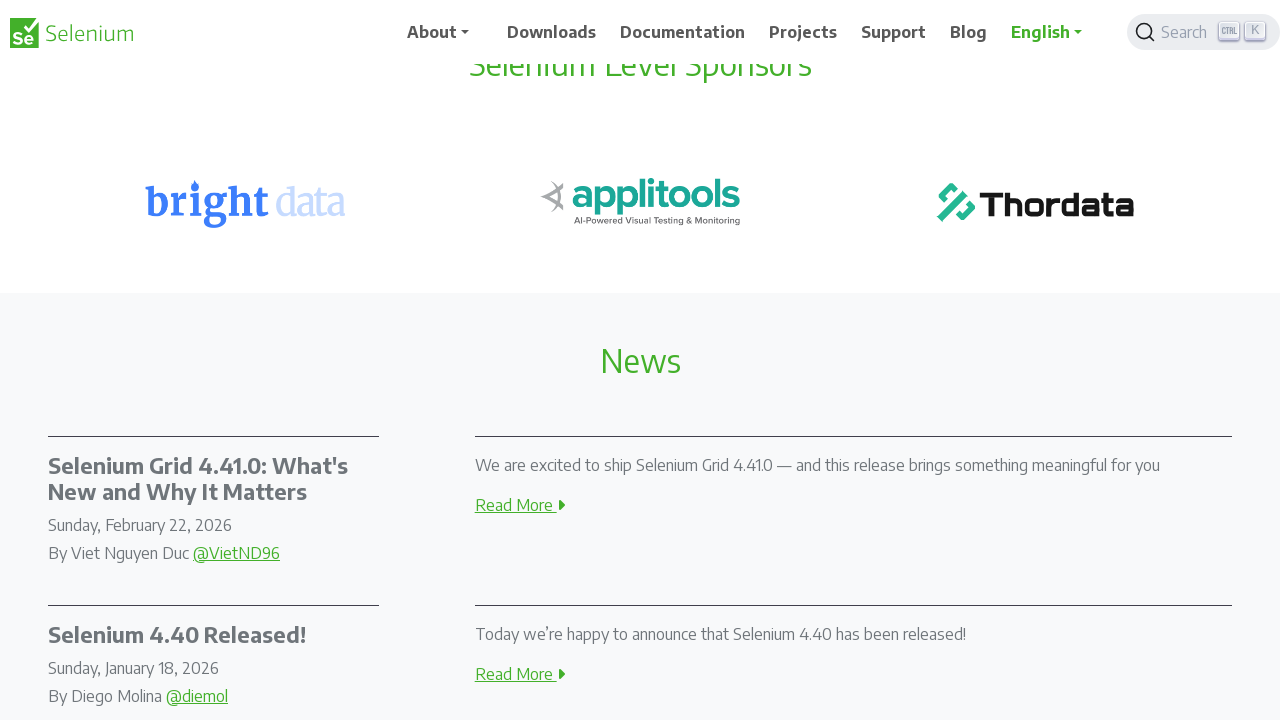

Confirmed News heading is visible on the page
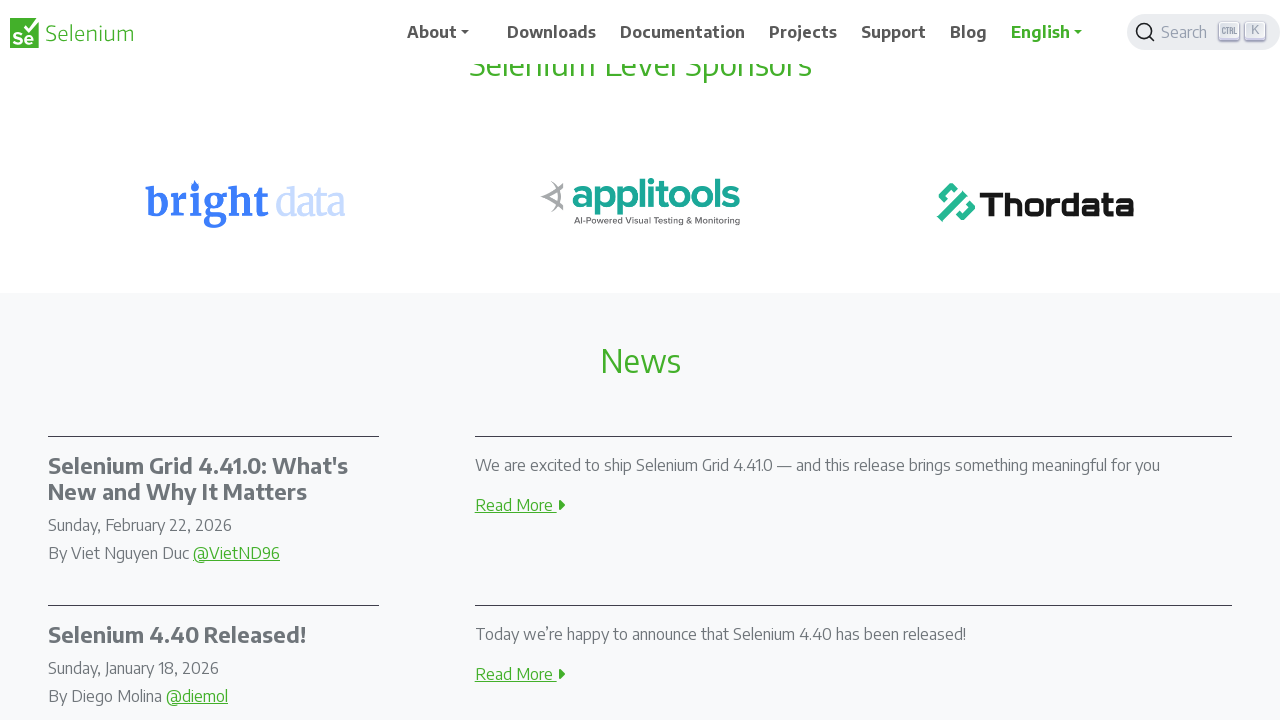

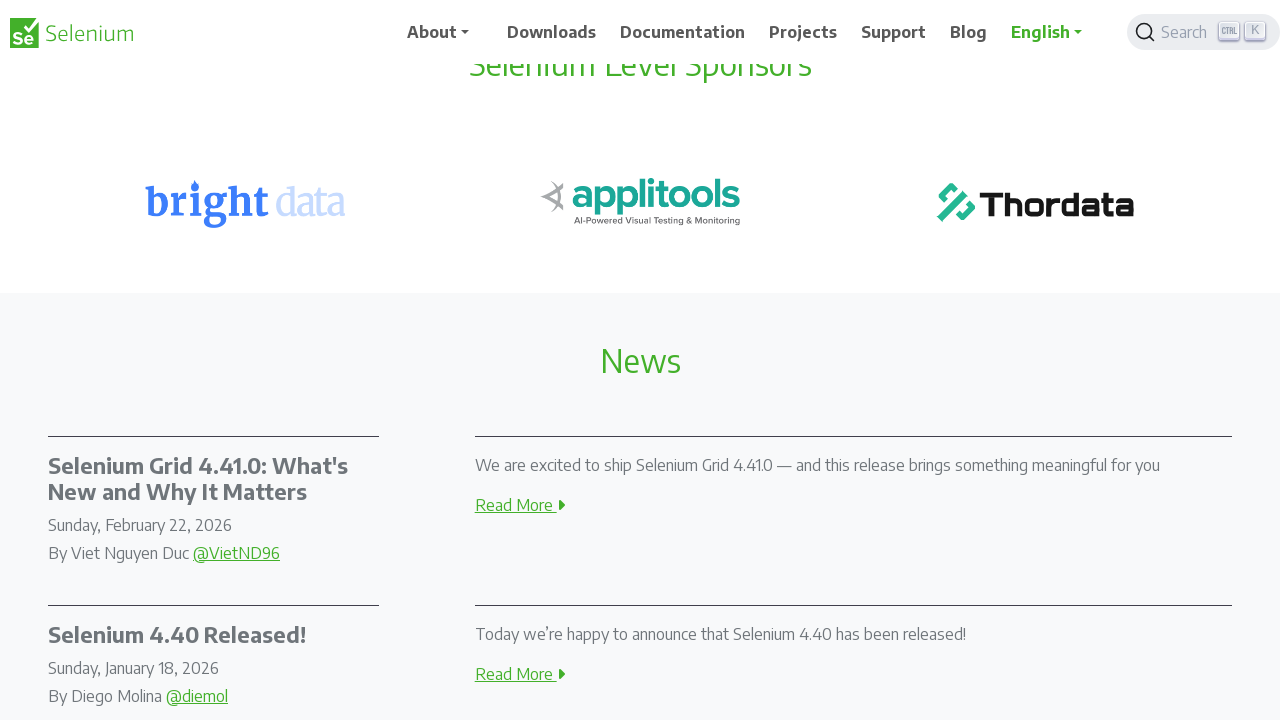